Tests personal notes functionality by navigating to a notes page, adding 10 notes with titles and content, and then searching for notes by keyword.

Starting URL: https://material.playwrightvn.com/

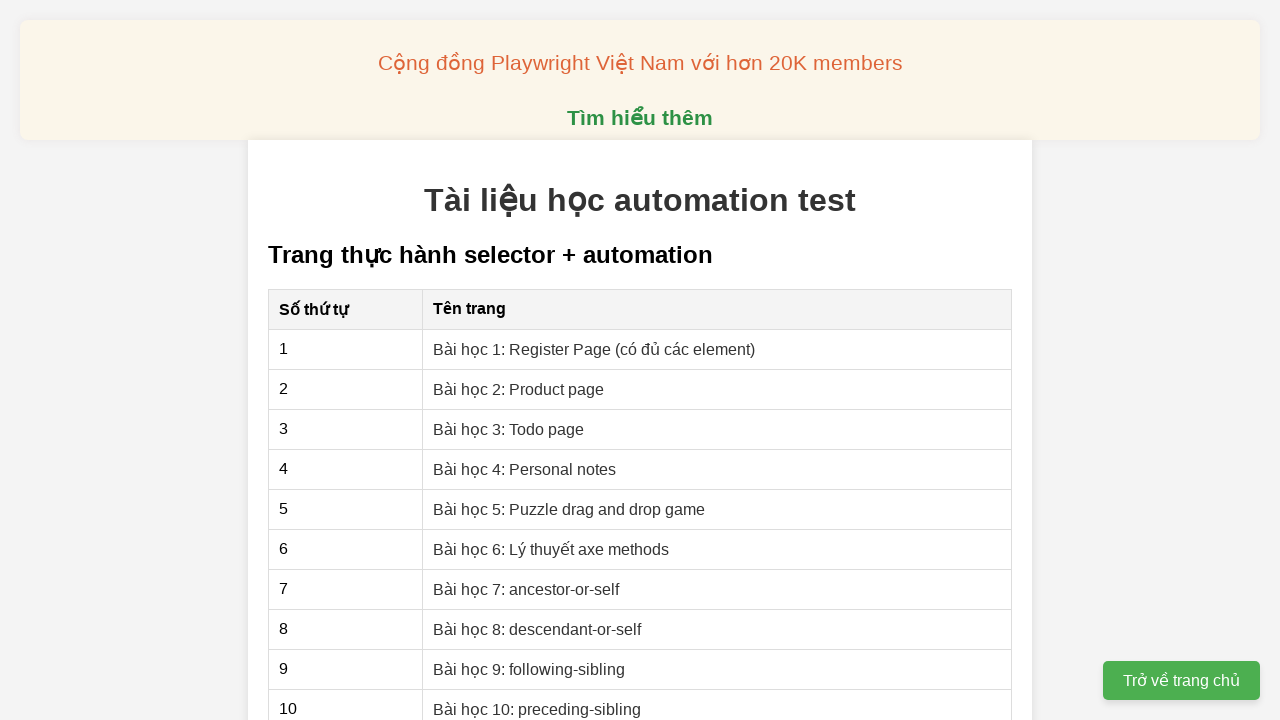

Clicked on personal notes lesson link at (525, 469) on xpath=//a[@href="04-xpath-personal-notes.html"]
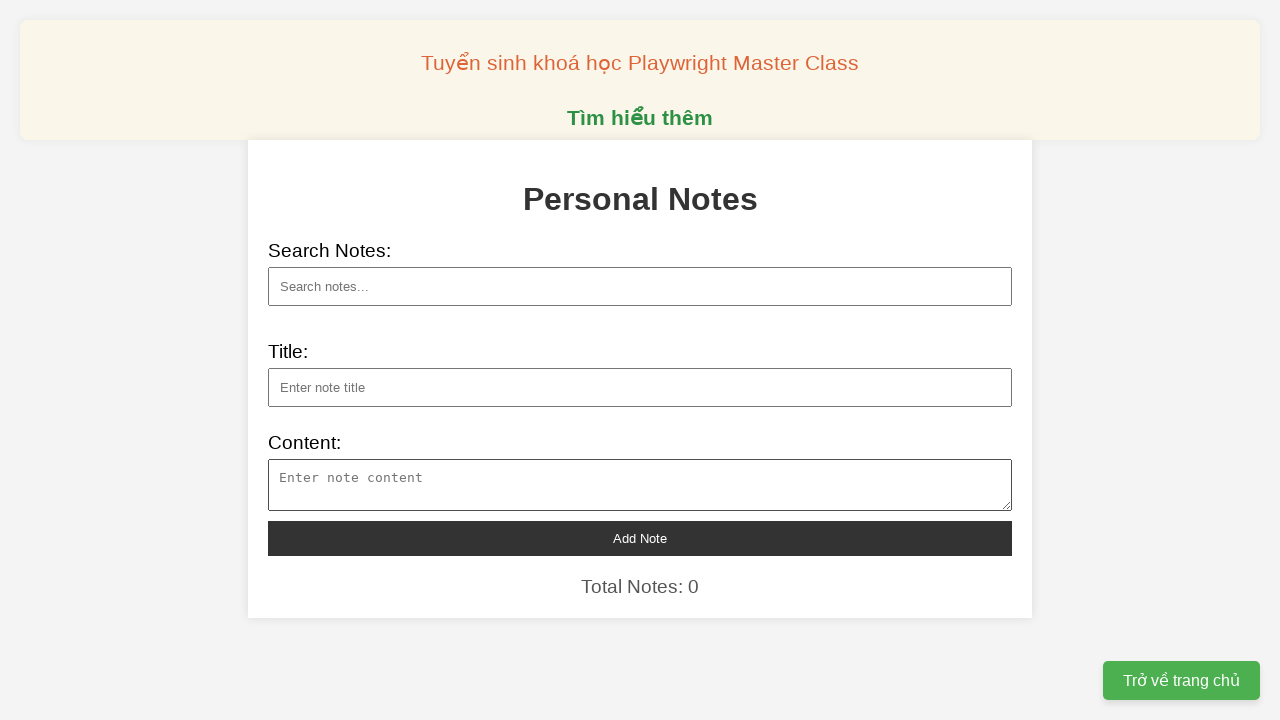

Notes page loaded successfully
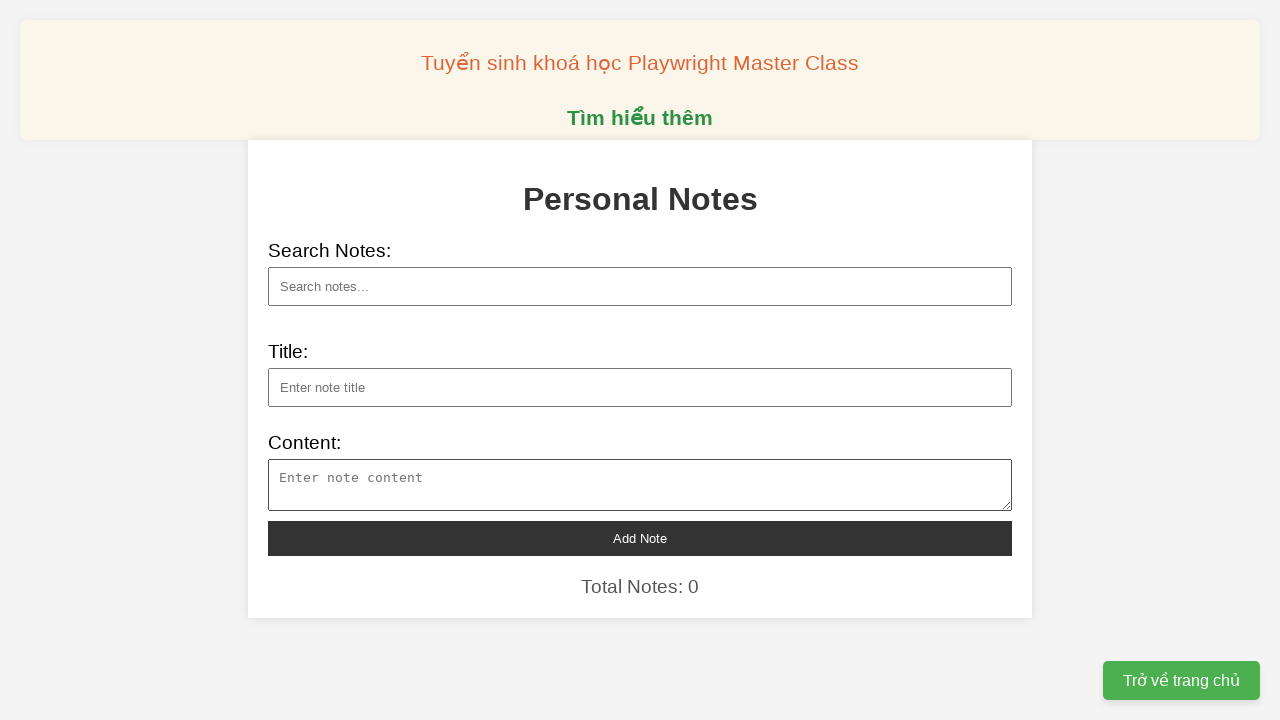

Filled note title: Vị trí khiến thành phố Mỹ trở nên 'nàng nhất thế giới' on //input[@type="text" and @id="note-title"]
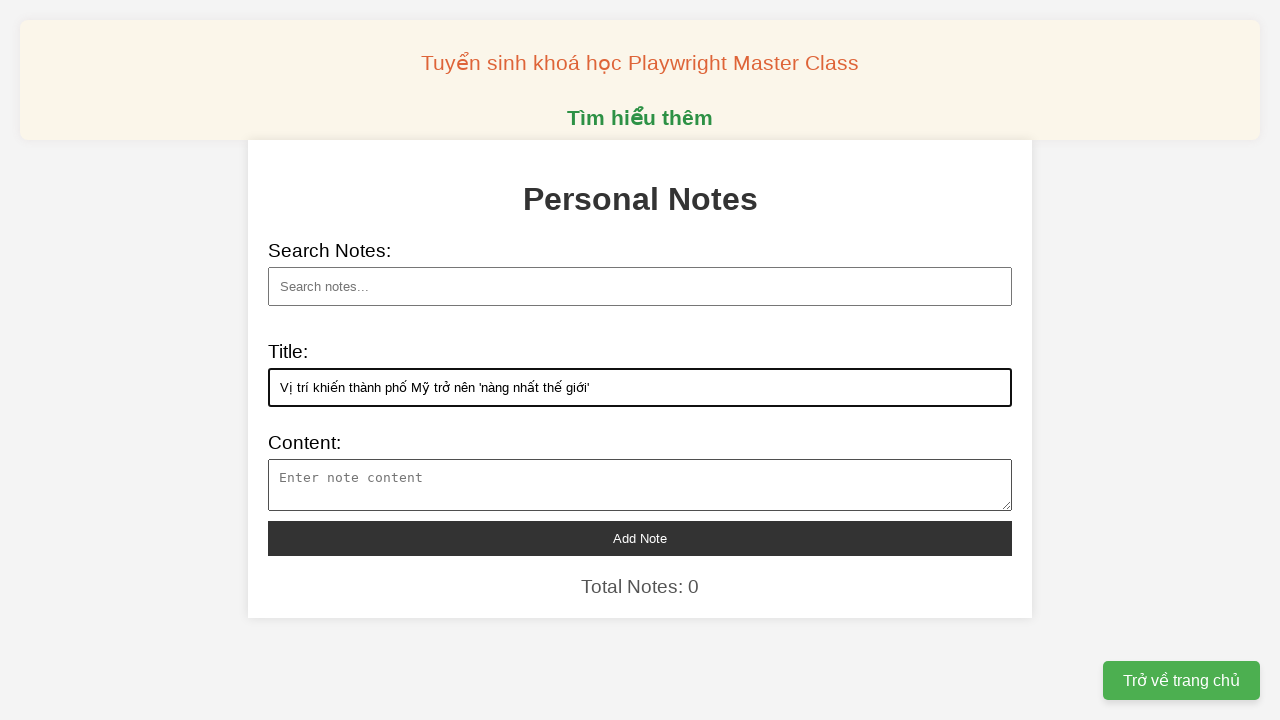

Filled note content for title: Vị trí khiến thành phố Mỹ trở nên 'nàng nhất thế giới' on //textarea[@id="note-content"]
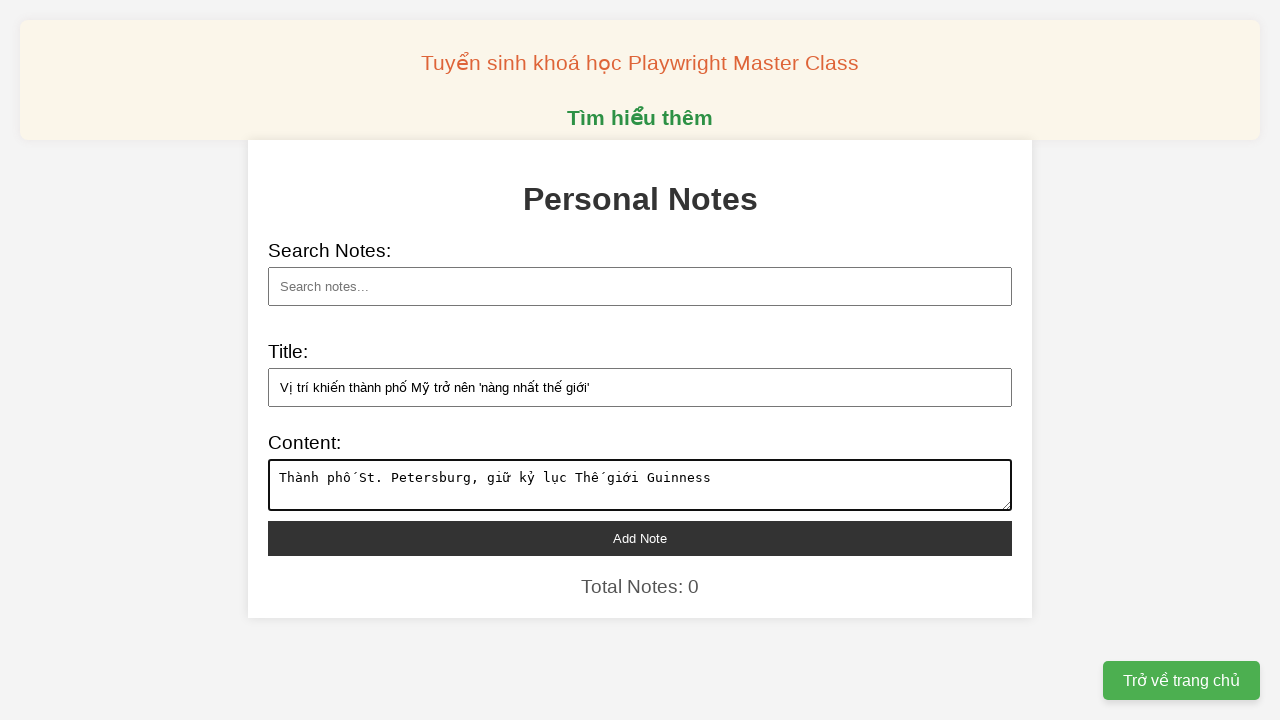

Clicked add note button for: Vị trí khiến thành phố Mỹ trở nên 'nàng nhất thế giới' at (640, 538) on xpath=//button[@id="add-note"]
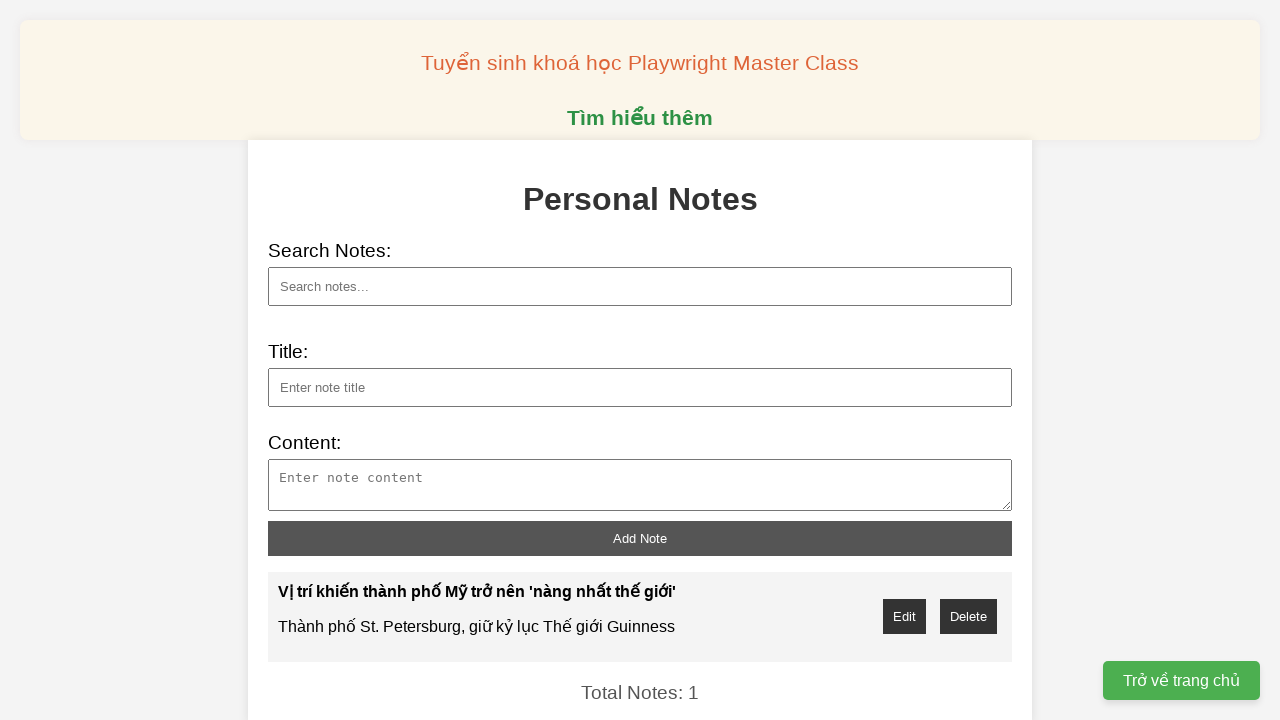

Filled note title: Lịch sử tim nhân tạo đầu tiên của thế giới on //input[@type="text" and @id="note-title"]
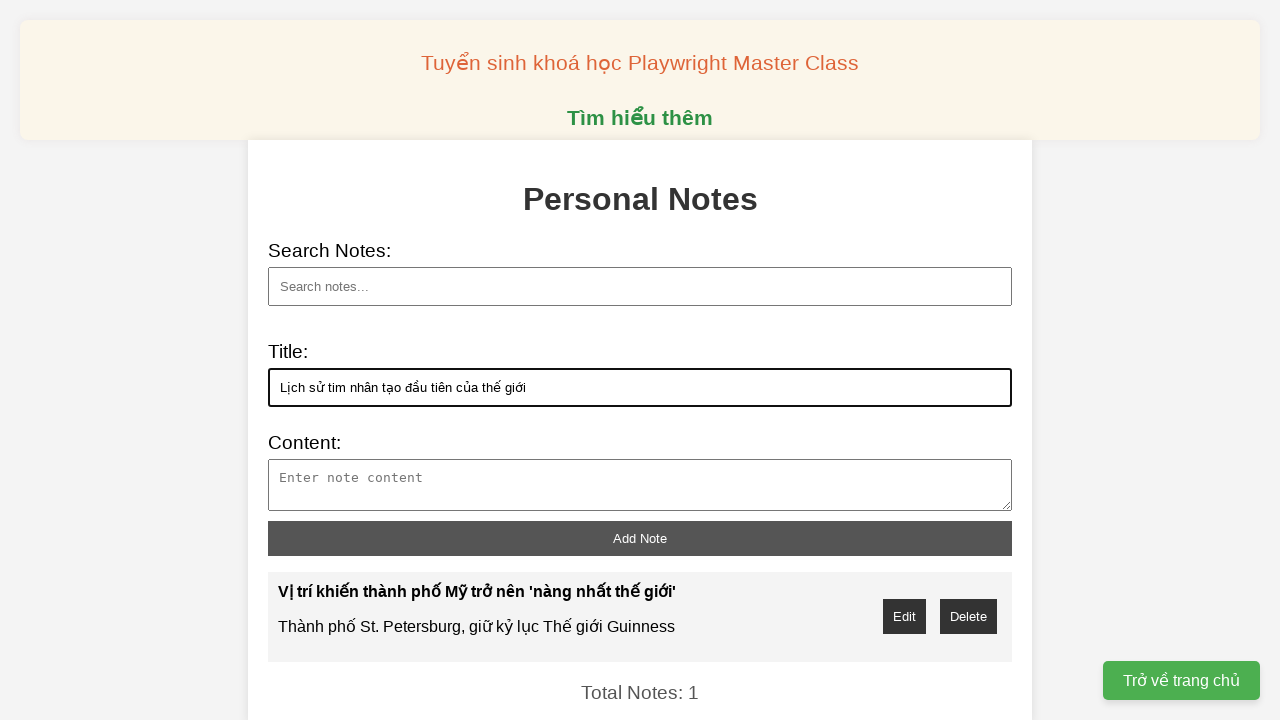

Filled note content for title: Lịch sử tim nhân tạo đầu tiên của thế giới on //textarea[@id="note-content"]
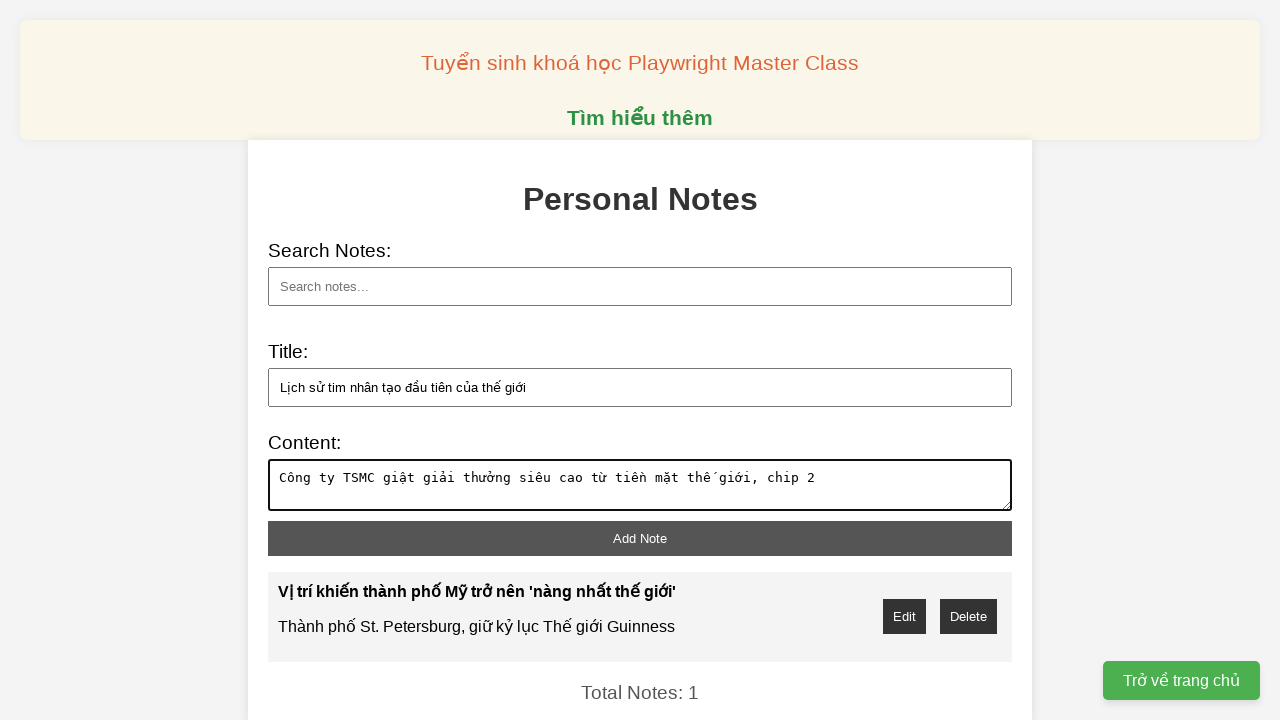

Clicked add note button for: Lịch sử tim nhân tạo đầu tiên của thế giới at (640, 538) on xpath=//button[@id="add-note"]
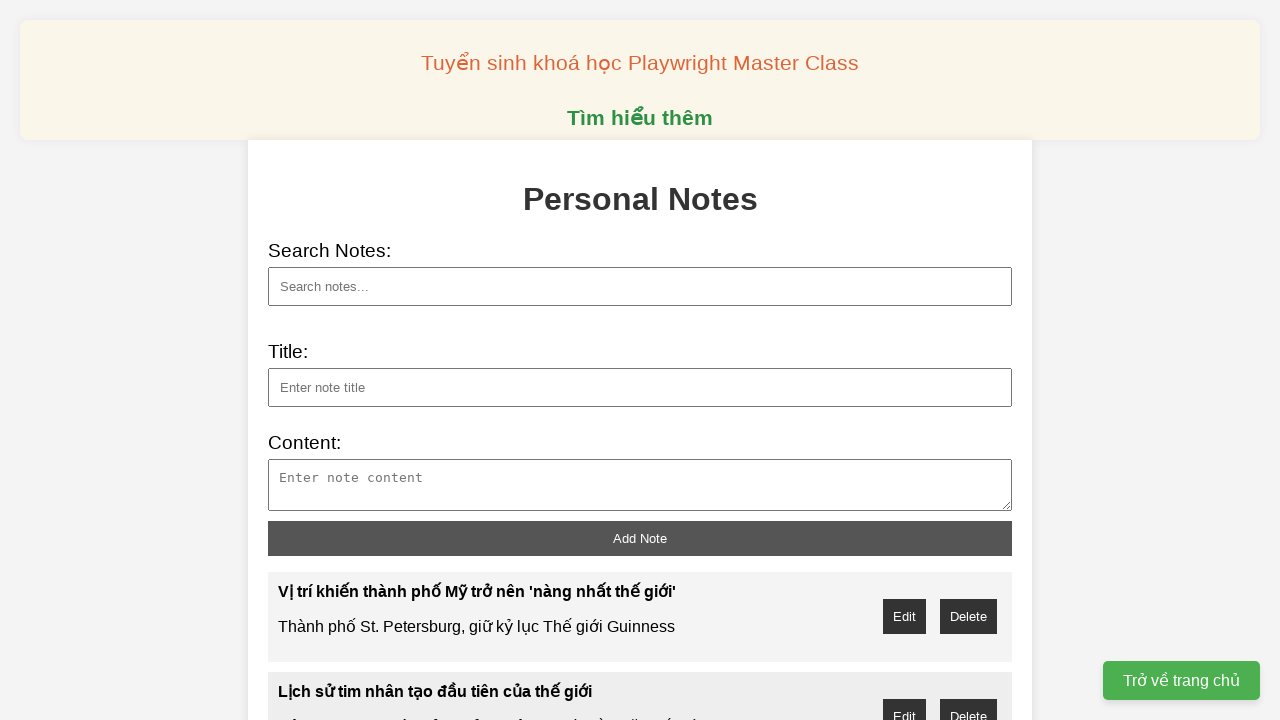

Filled note title: Trung Quốc phát hiện mỏ thạch anh hơn 35 triệu tấn on //input[@type="text" and @id="note-title"]
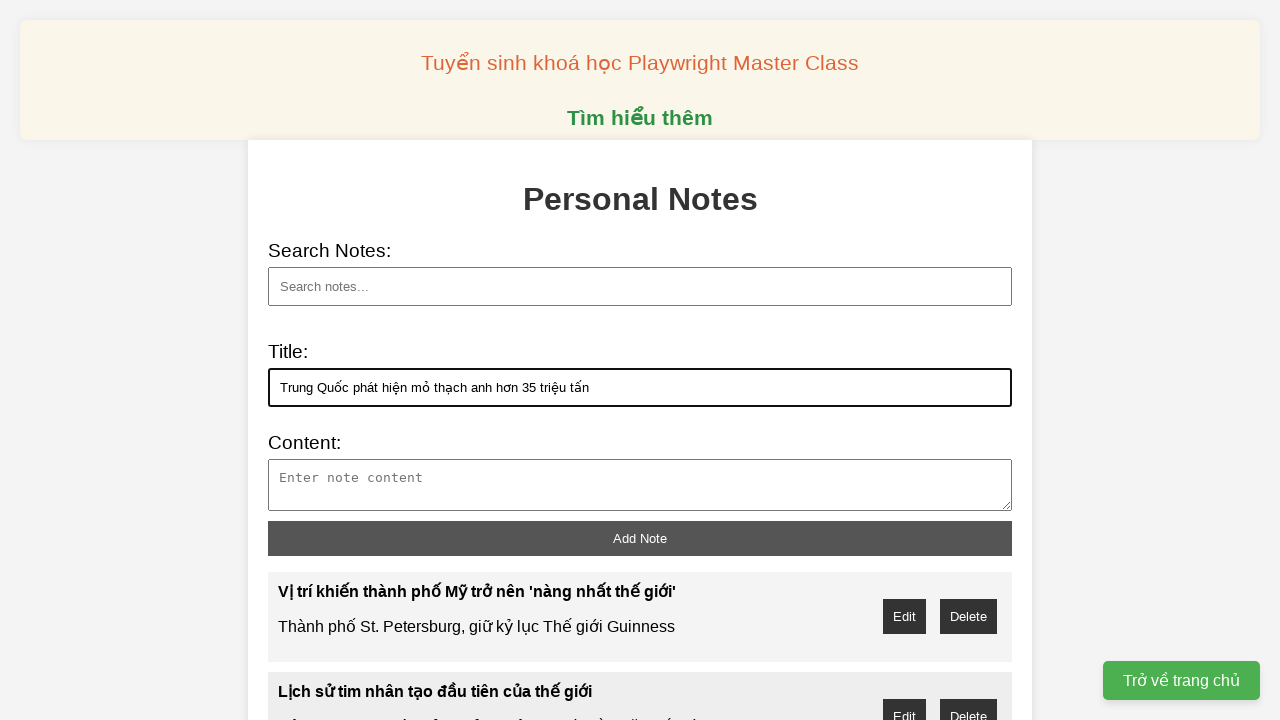

Filled note content for title: Trung Quốc phát hiện mỏ thạch anh hơn 35 triệu tấn on //textarea[@id="note-content"]
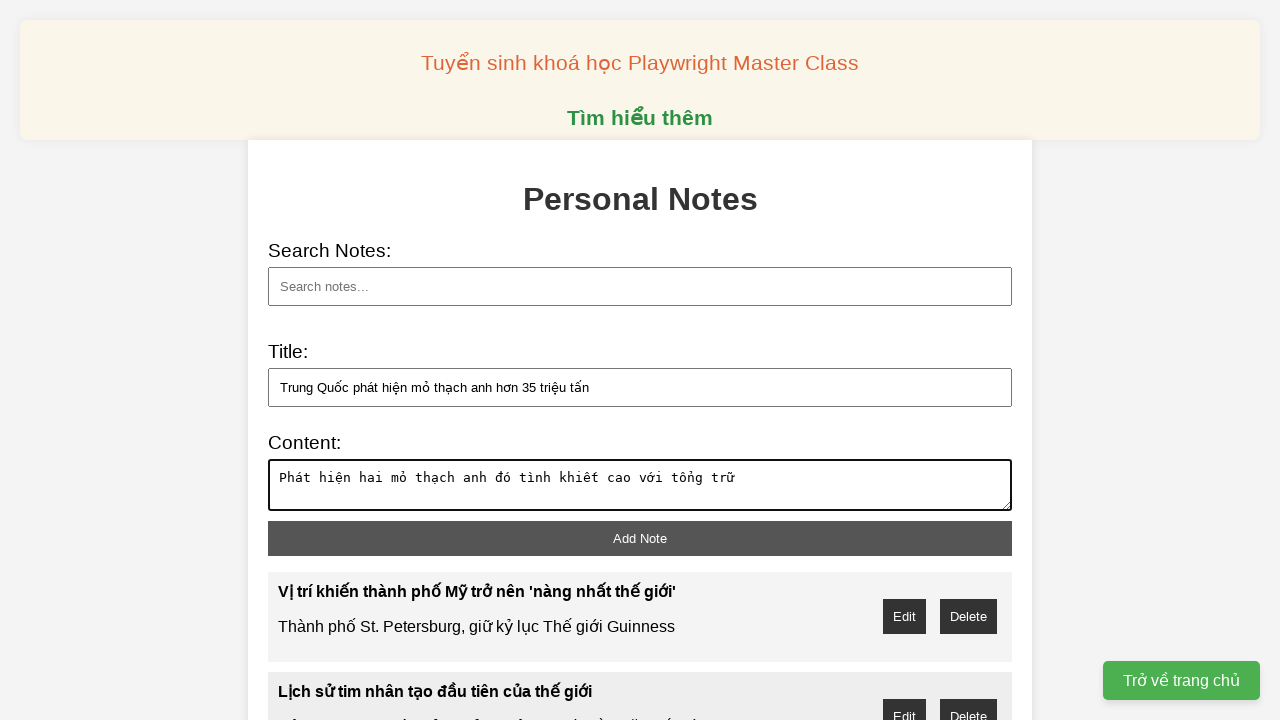

Clicked add note button for: Trung Quốc phát hiện mỏ thạch anh hơn 35 triệu tấn at (640, 538) on xpath=//button[@id="add-note"]
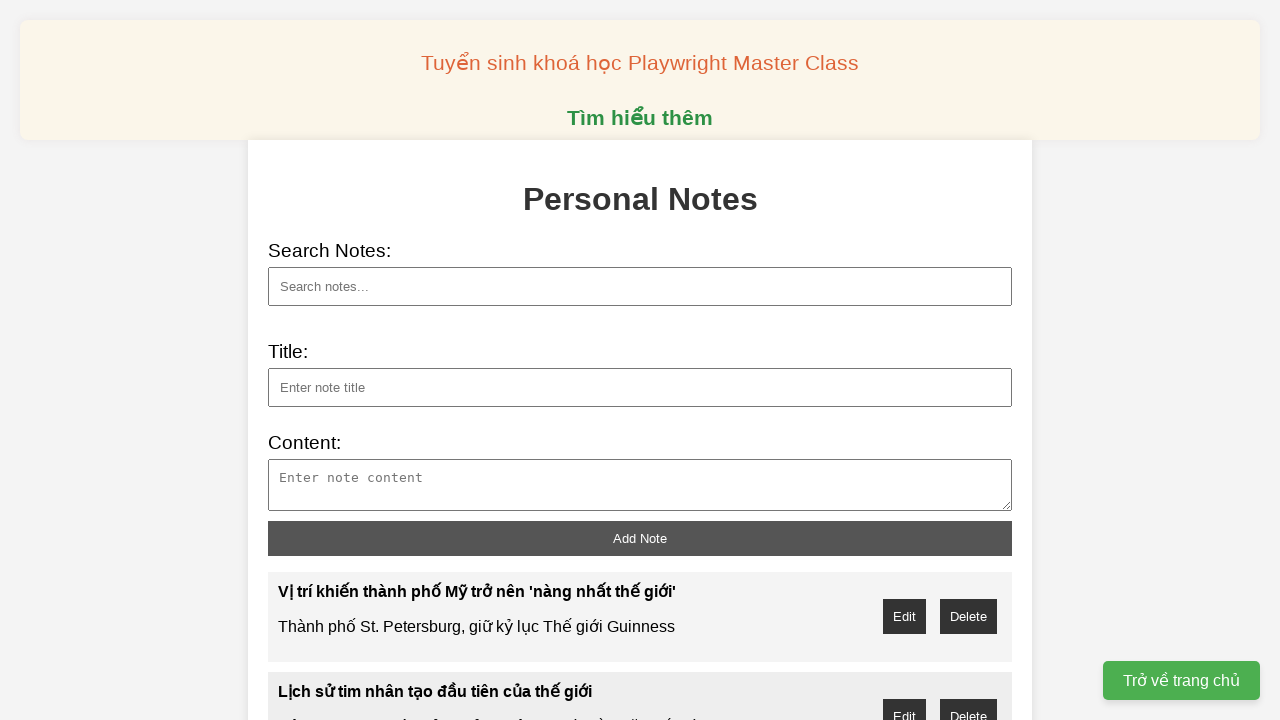

Filled note title: Tàu vũ trụ 'bí ẩn' thăm dò của Mỹ sắp hạ cánh on //input[@type="text" and @id="note-title"]
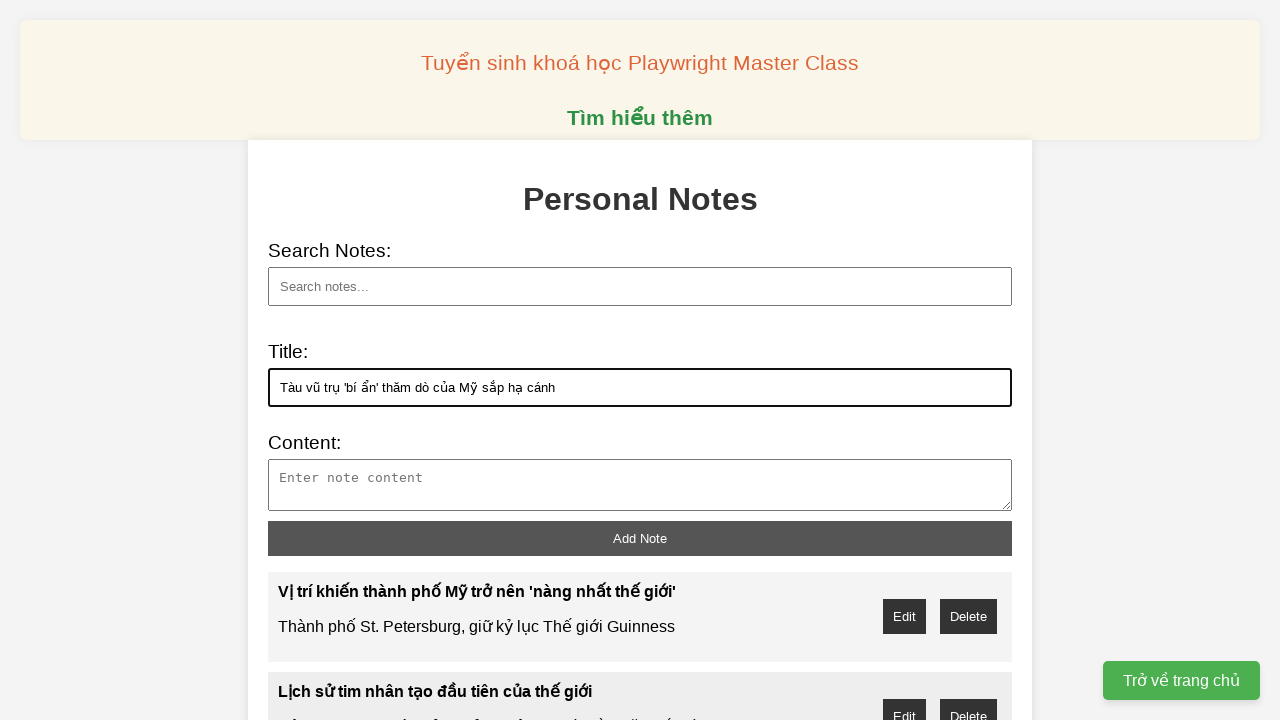

Filled note content for title: Tàu vũ trụ 'bí ẩn' thăm dò của Mỹ sắp hạ cánh on //textarea[@id="note-content"]
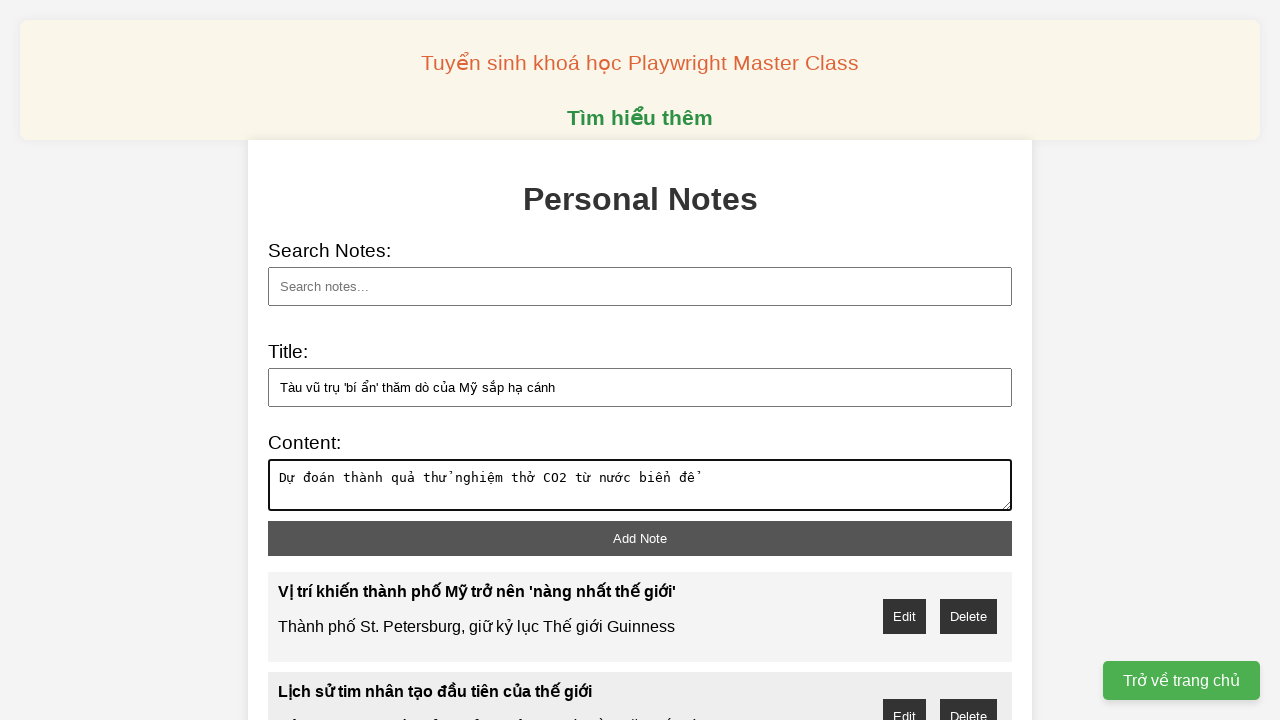

Clicked add note button for: Tàu vũ trụ 'bí ẩn' thăm dò của Mỹ sắp hạ cánh at (640, 538) on xpath=//button[@id="add-note"]
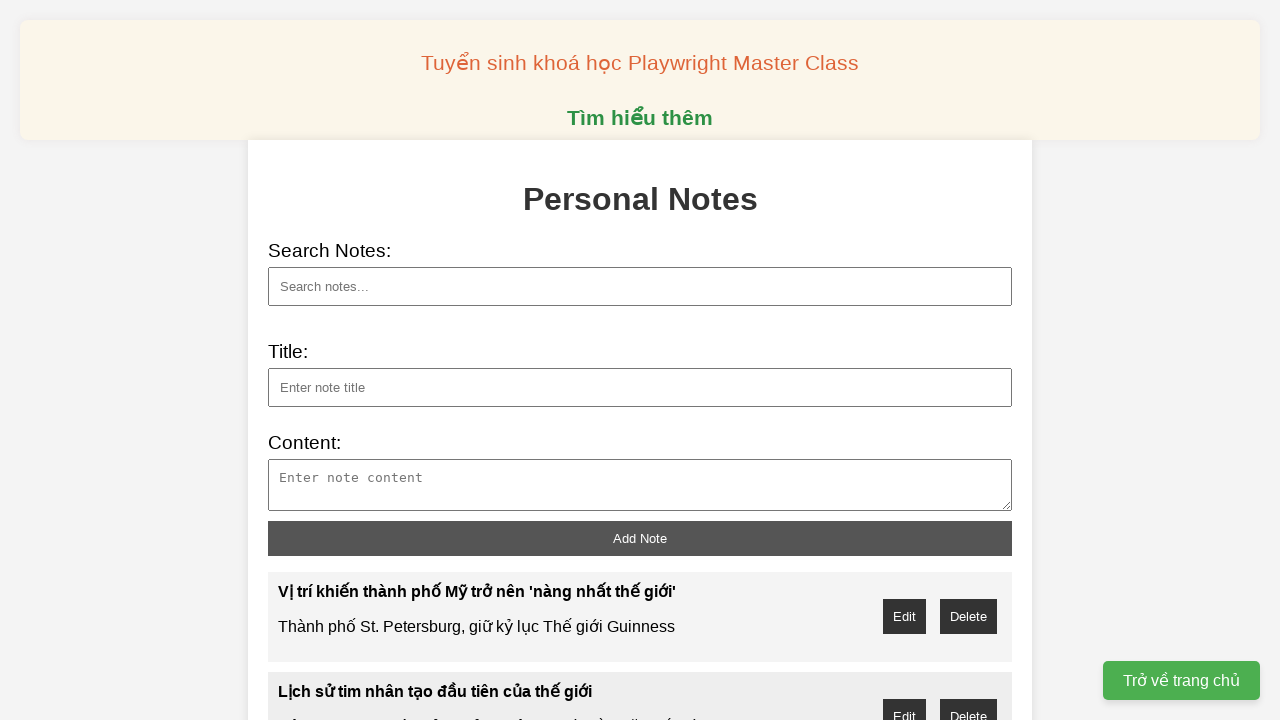

Filled note title: Châu Âu sắp phóng động cơ chính xác nhất trong vũ trụ on //input[@type="text" and @id="note-title"]
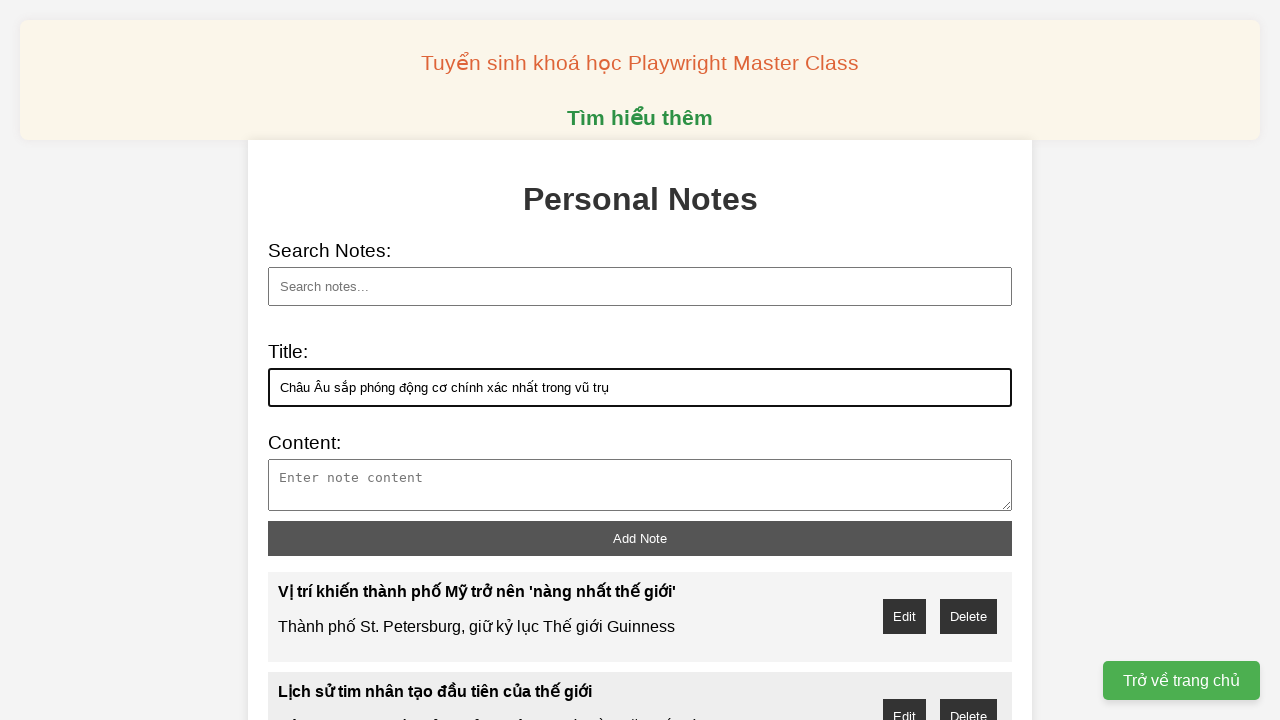

Filled note content for title: Châu Âu sắp phóng động cơ chính xác nhất trong vũ trụ on //textarea[@id="note-content"]
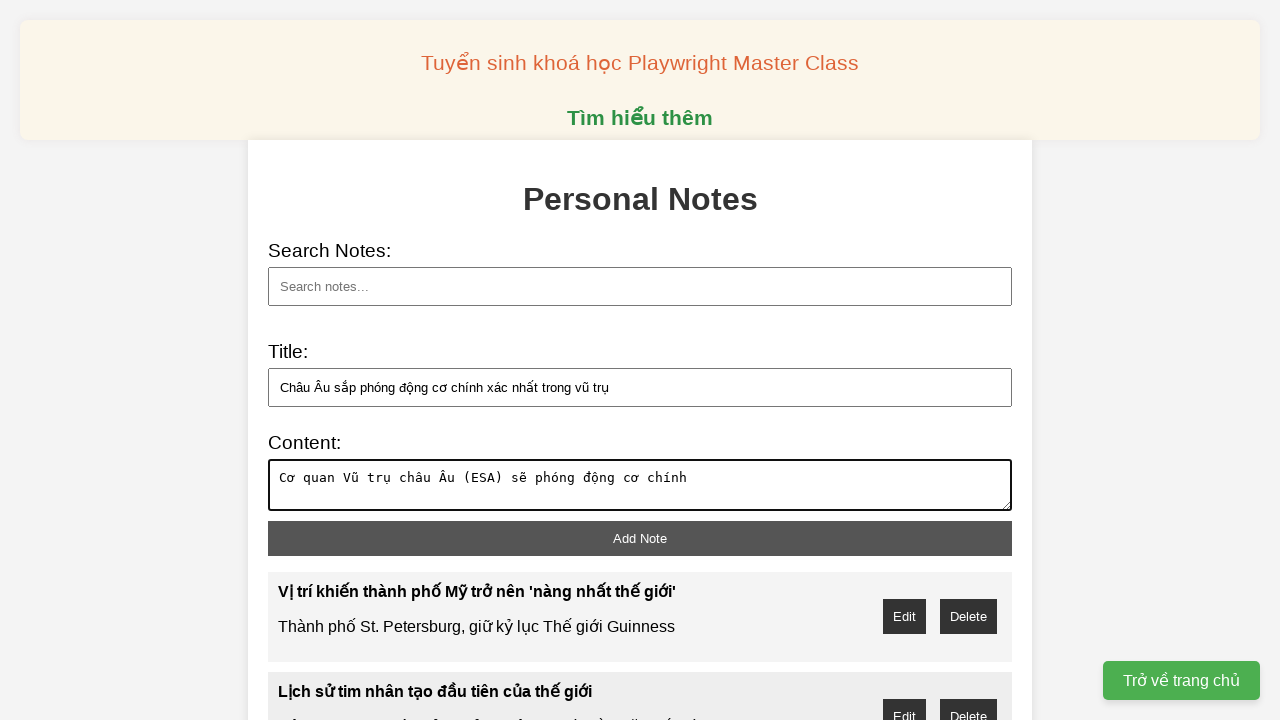

Clicked add note button for: Châu Âu sắp phóng động cơ chính xác nhất trong vũ trụ at (640, 538) on xpath=//button[@id="add-note"]
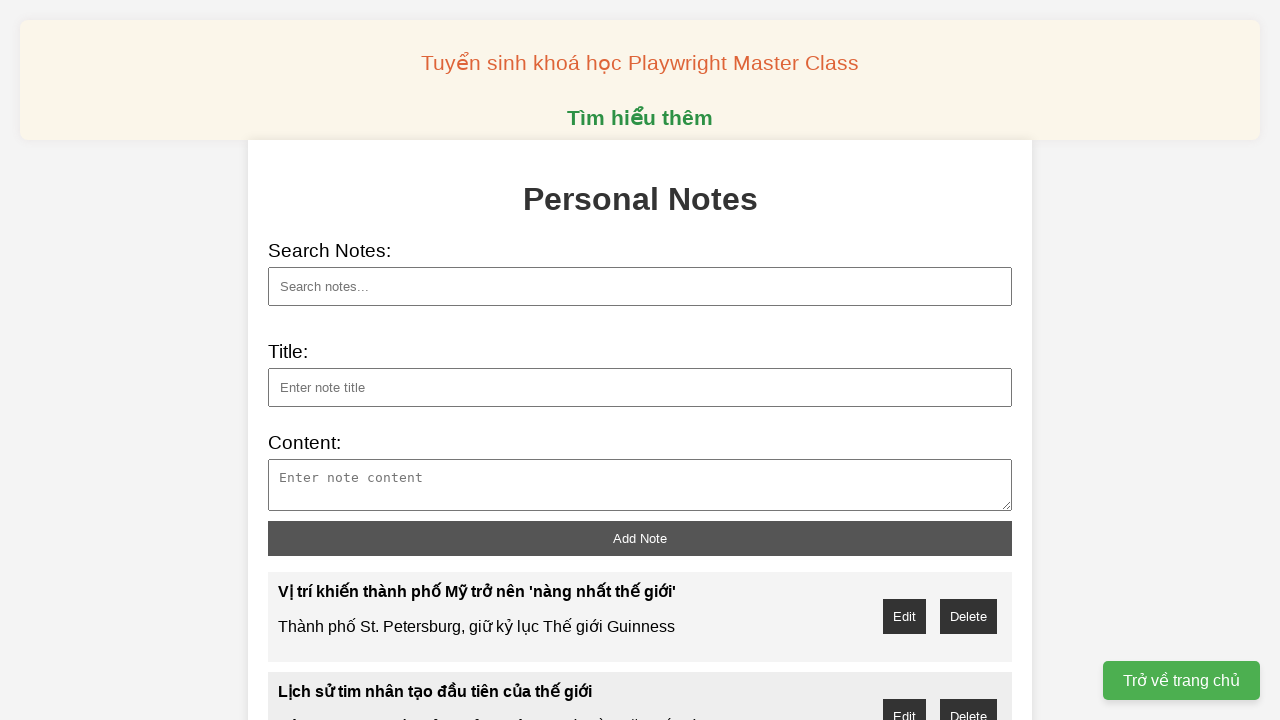

Filled note title: Át chủ bài của Trung Quốc bị đo và Mặt Trời on //input[@type="text" and @id="note-title"]
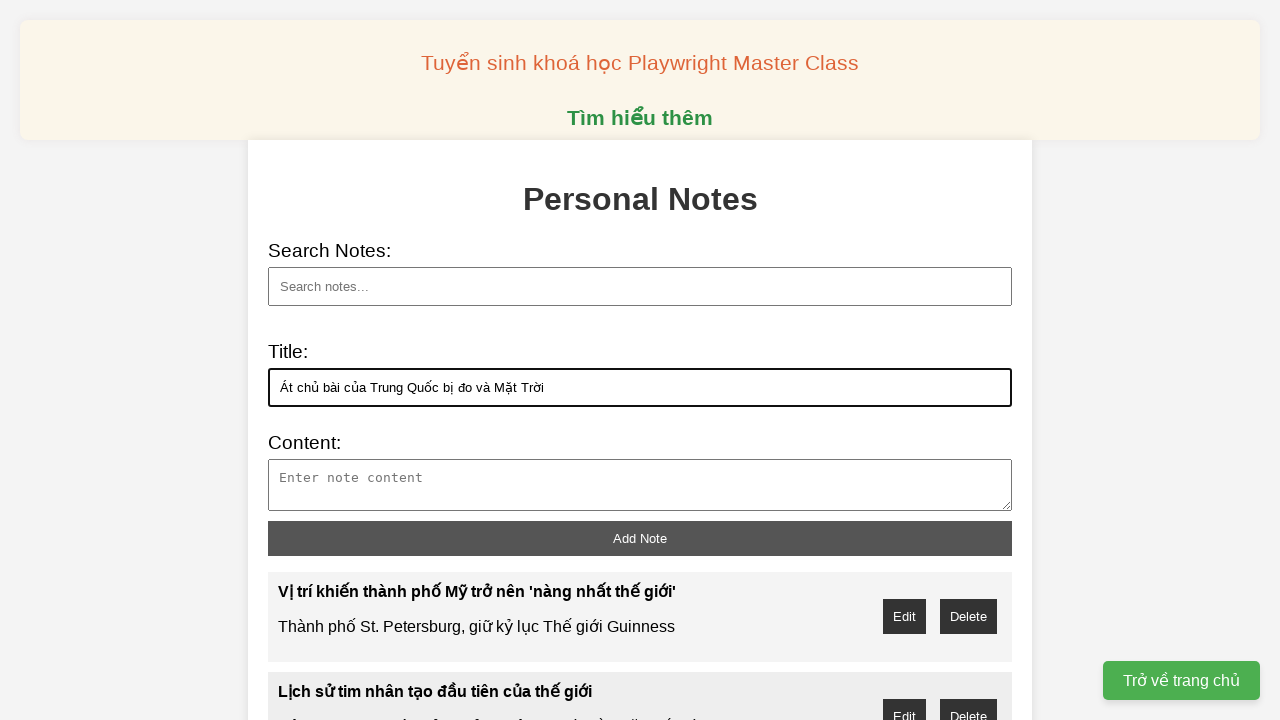

Filled note content for title: Át chủ bài của Trung Quốc bị đo và Mặt Trời on //textarea[@id="note-content"]
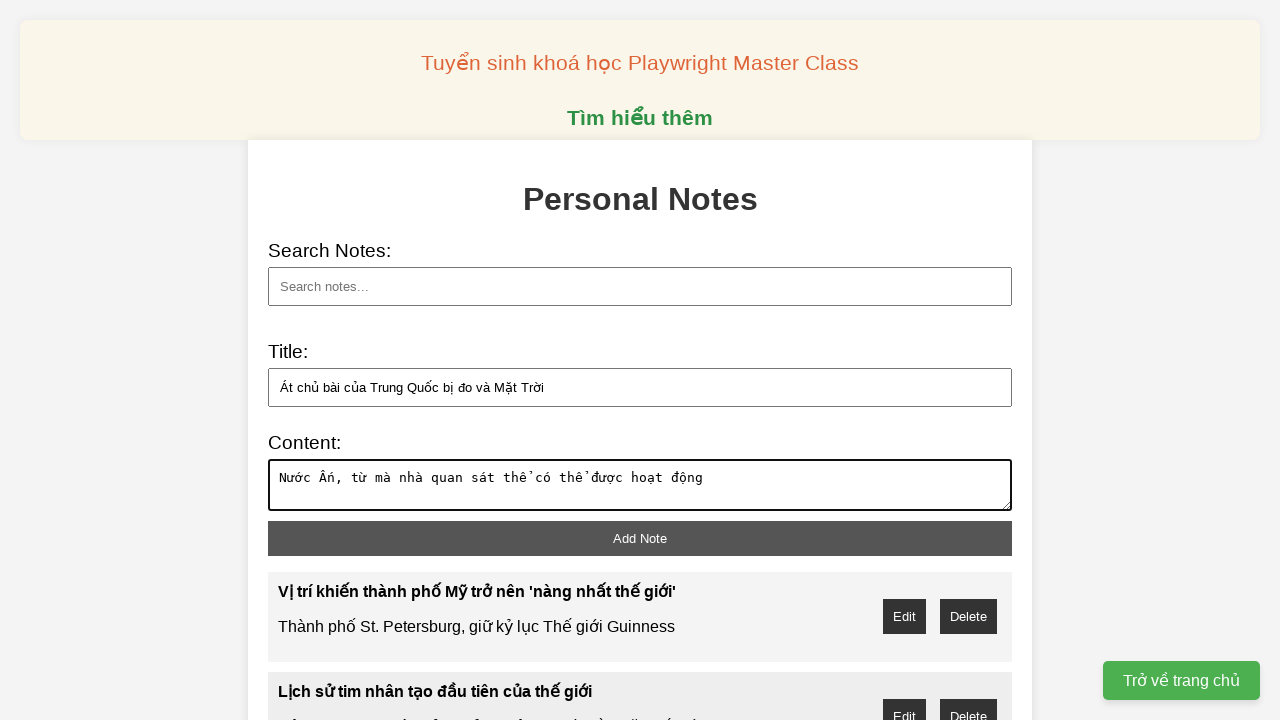

Clicked add note button for: Át chủ bài của Trung Quốc bị đo và Mặt Trời at (640, 538) on xpath=//button[@id="add-note"]
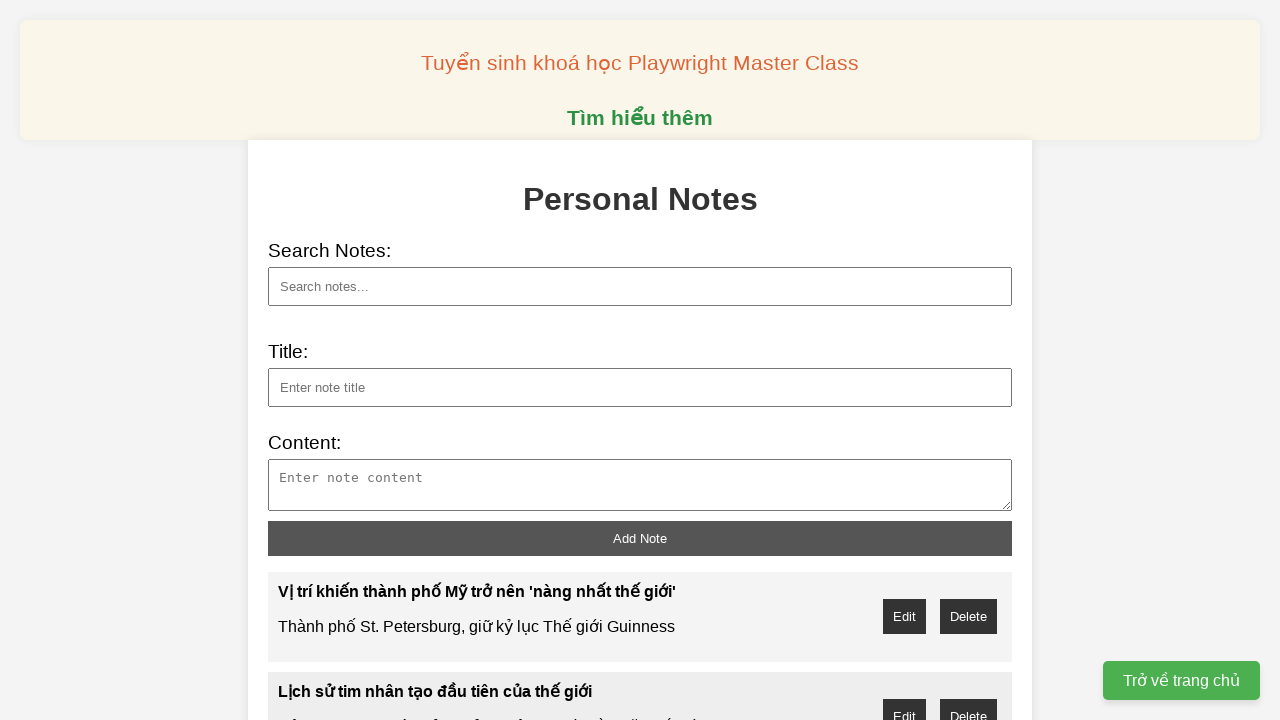

Filled note title: Thủ tướng: Cần đẩy khôi nghiệp trong chương trình chính khoa on //input[@type="text" and @id="note-title"]
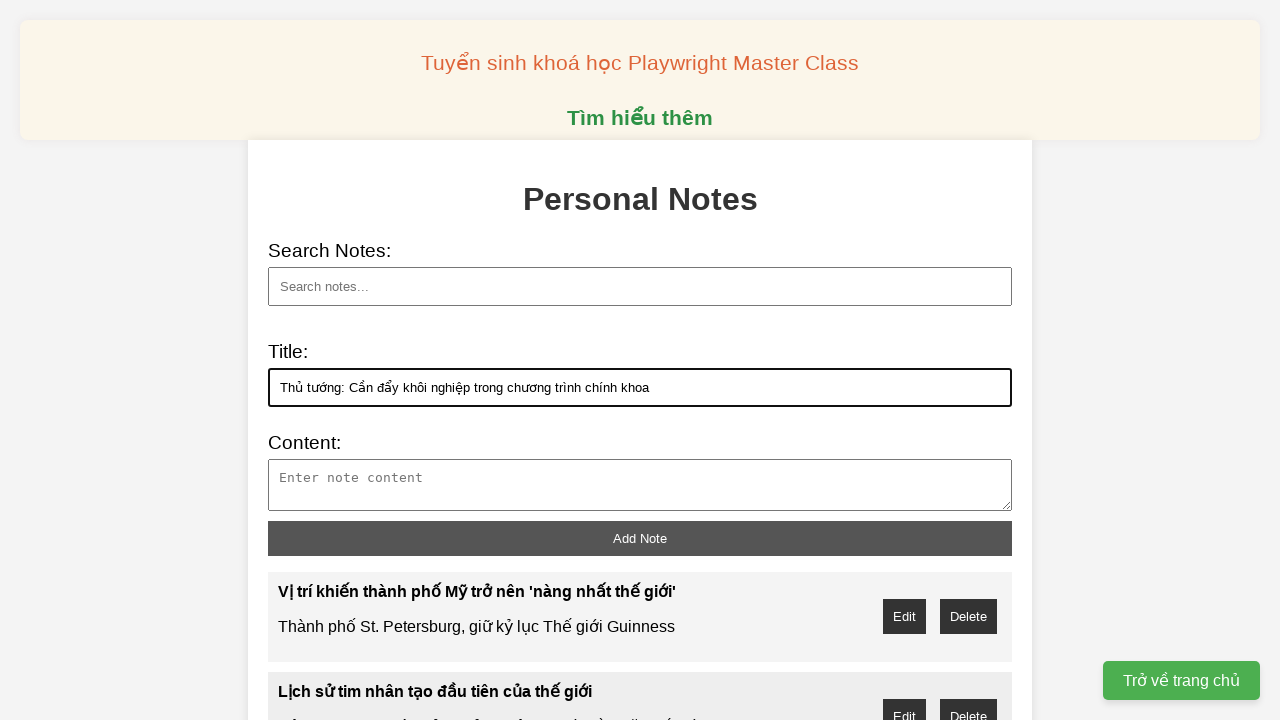

Filled note content for title: Thủ tướng: Cần đẩy khôi nghiệp trong chương trình chính khoa on //textarea[@id="note-content"]
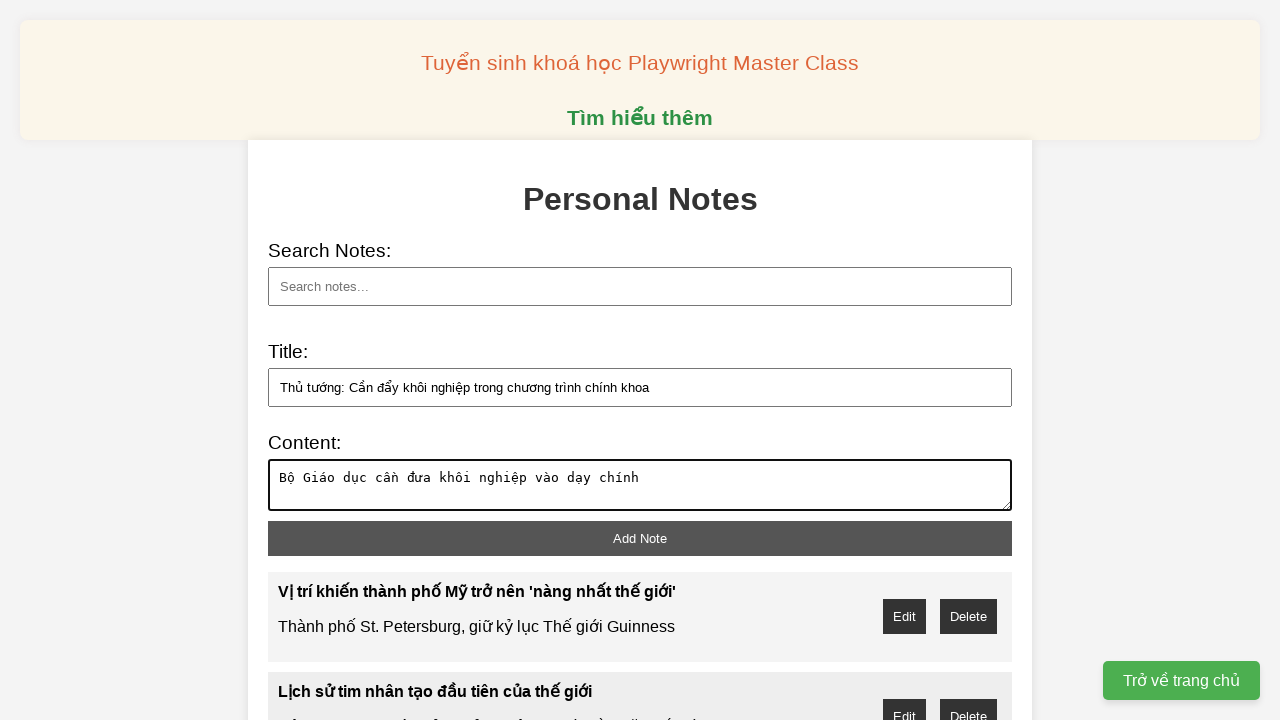

Clicked add note button for: Thủ tướng: Cần đẩy khôi nghiệp trong chương trình chính khoa at (640, 538) on xpath=//button[@id="add-note"]
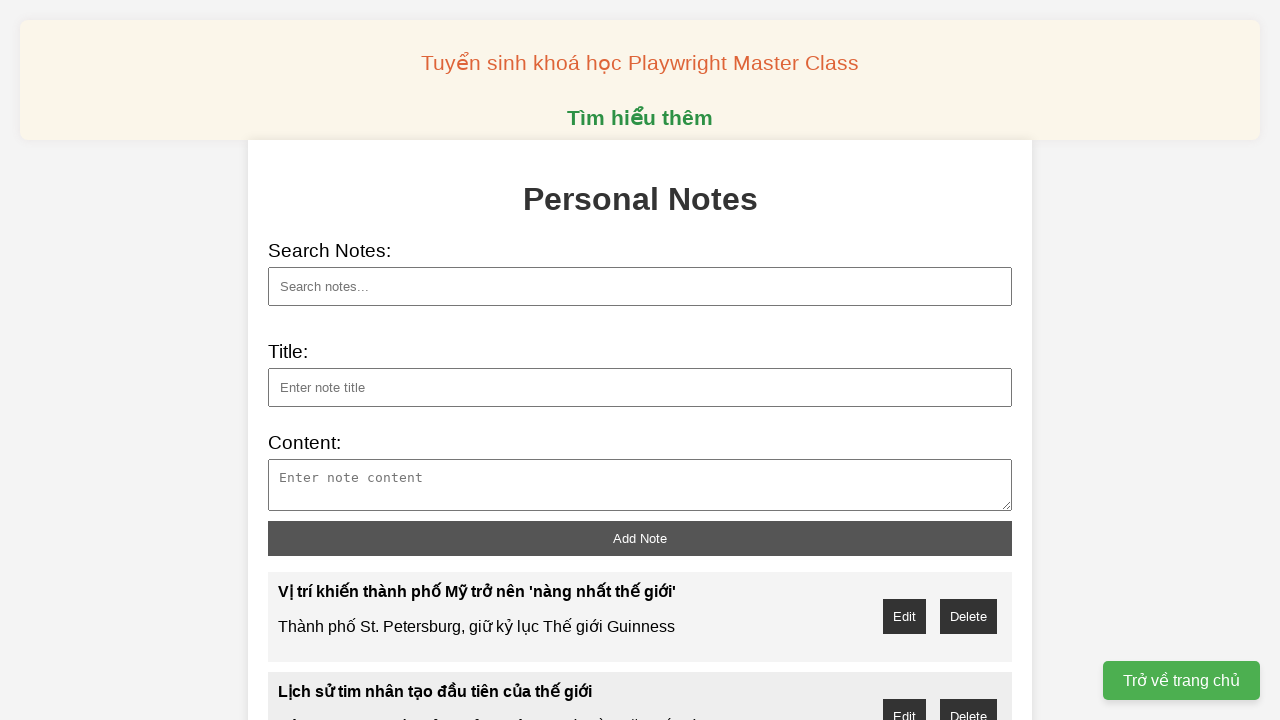

Filled note title: Cách dùng AI tăng vọng có thể nghiệm công nghệ on //input[@type="text" and @id="note-title"]
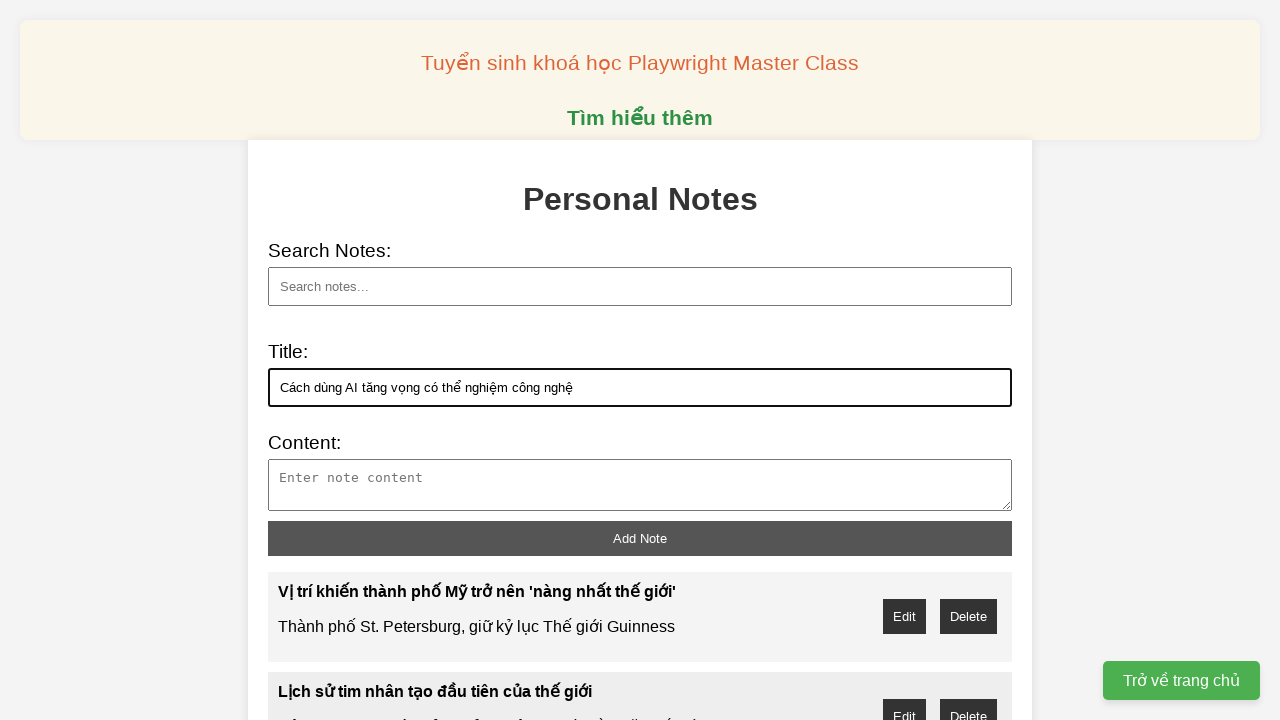

Filled note content for title: Cách dùng AI tăng vọng có thể nghiệm công nghệ on //textarea[@id="note-content"]
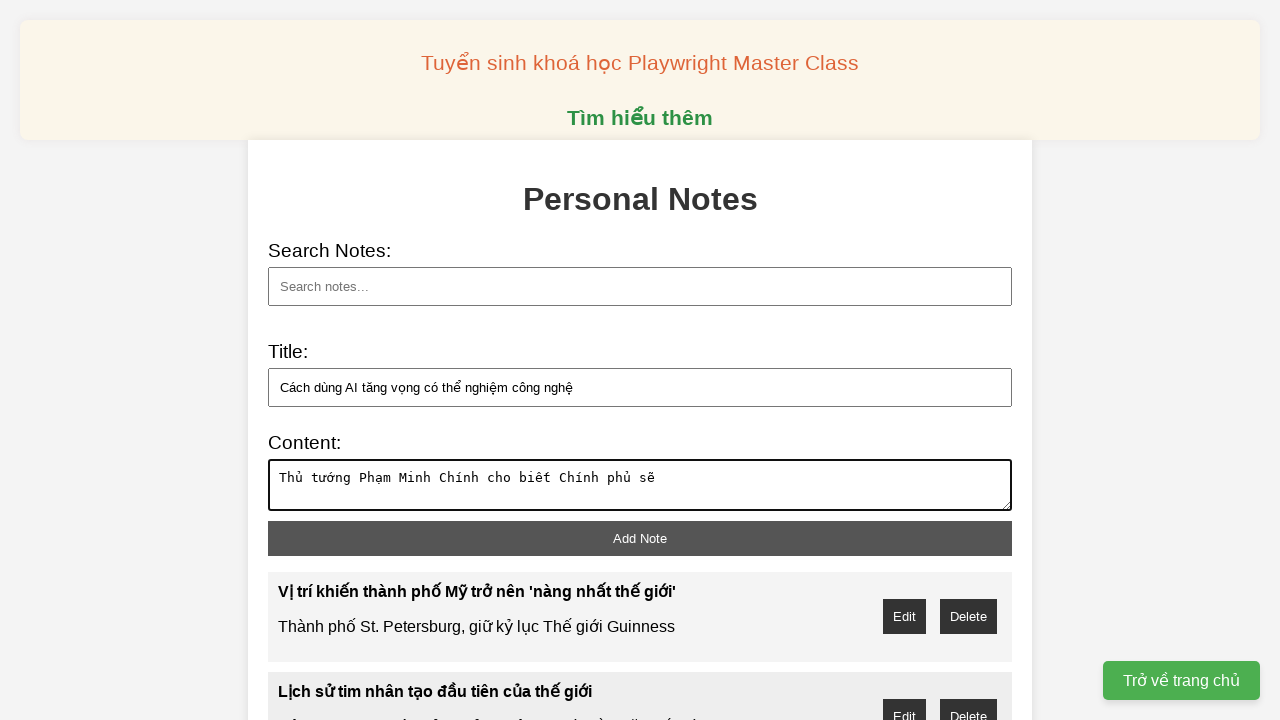

Clicked add note button for: Cách dùng AI tăng vọng có thể nghiệm công nghệ at (640, 538) on xpath=//button[@id="add-note"]
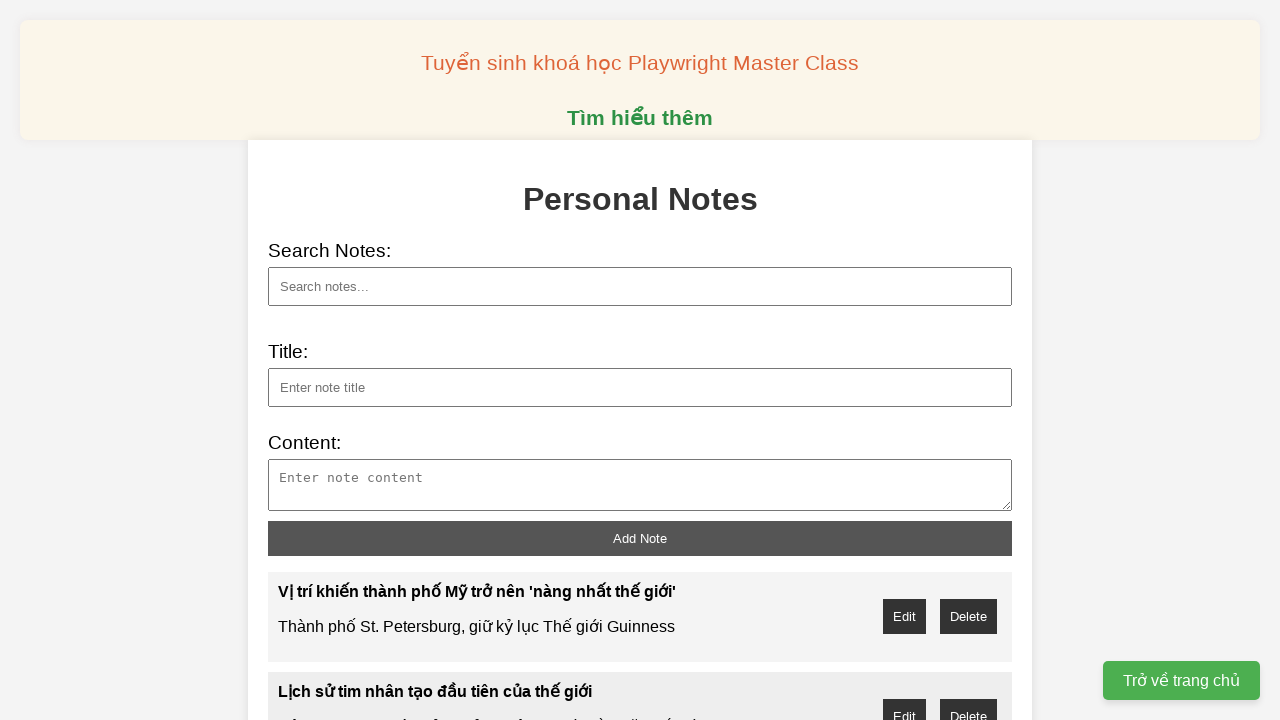

Filled note title: Việt Nam - Indonesia ký ý định thư về khoa học công nghệ on //input[@type="text" and @id="note-title"]
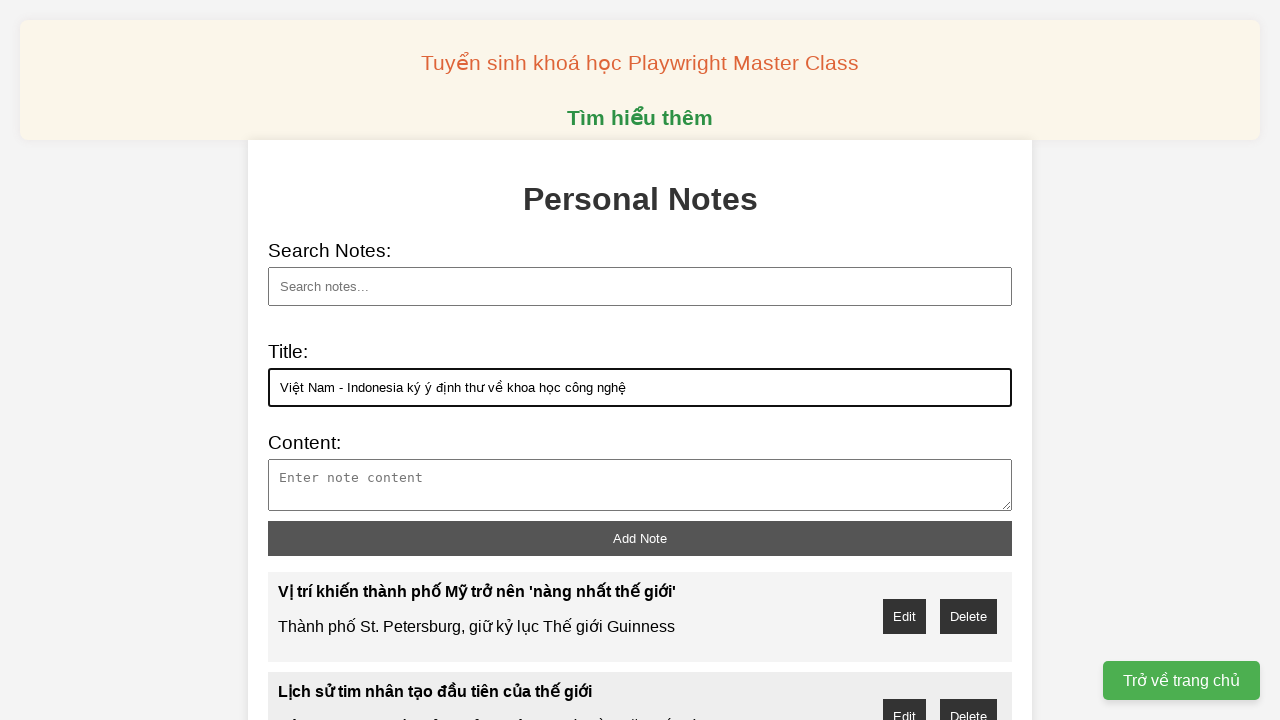

Filled note content for title: Việt Nam - Indonesia ký ý định thư về khoa học công nghệ on //textarea[@id="note-content"]
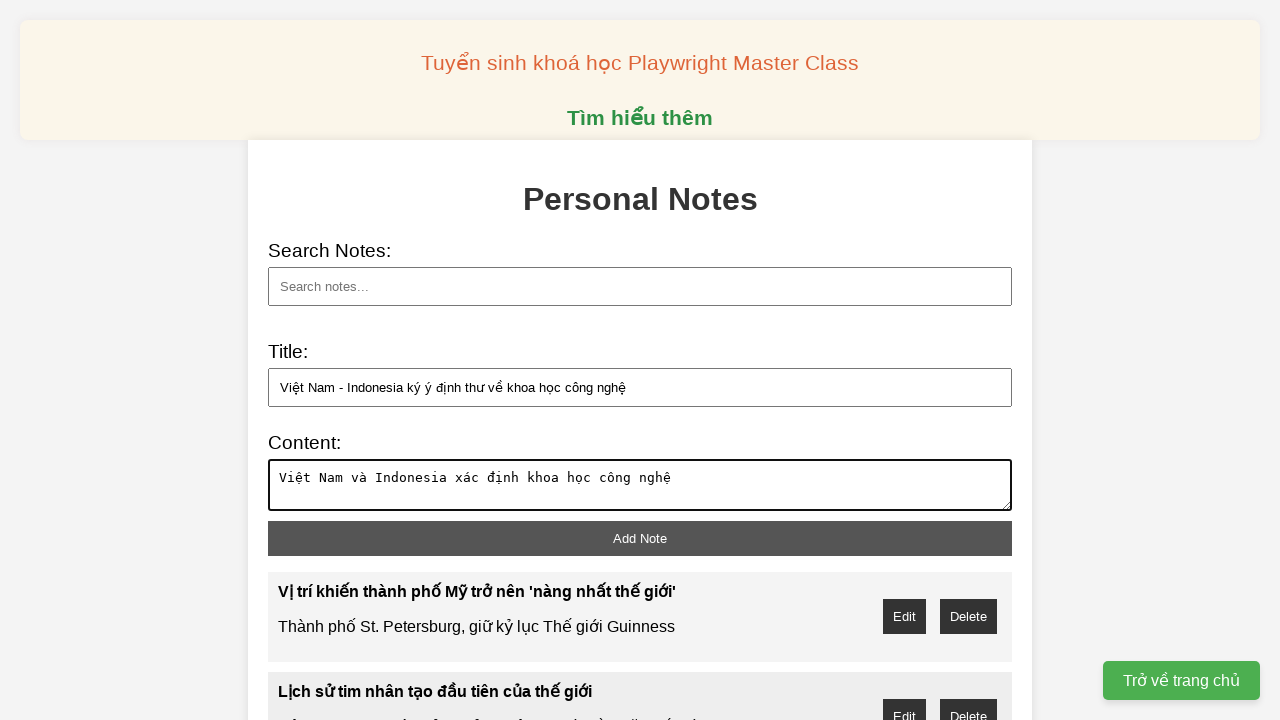

Clicked add note button for: Việt Nam - Indonesia ký ý định thư về khoa học công nghệ at (640, 538) on xpath=//button[@id="add-note"]
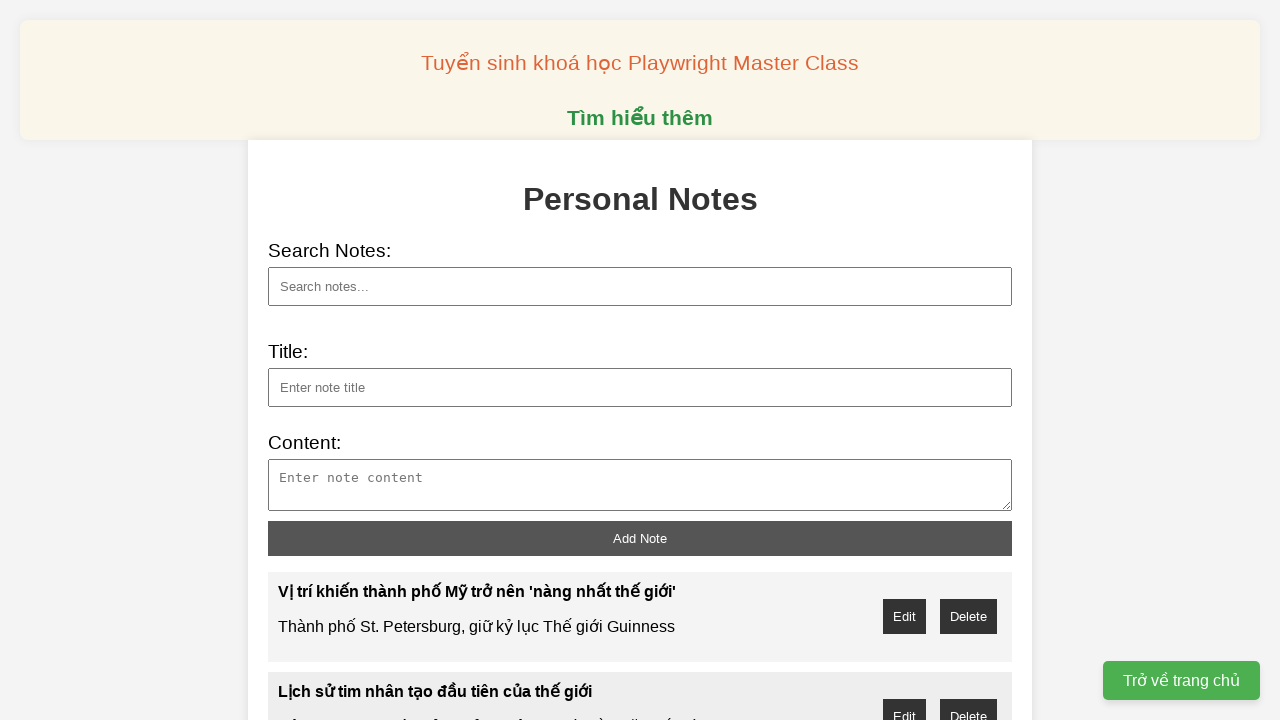

Filled note title: Nhà dùng cửa lúm trung ương xác nhận on //input[@type="text" and @id="note-title"]
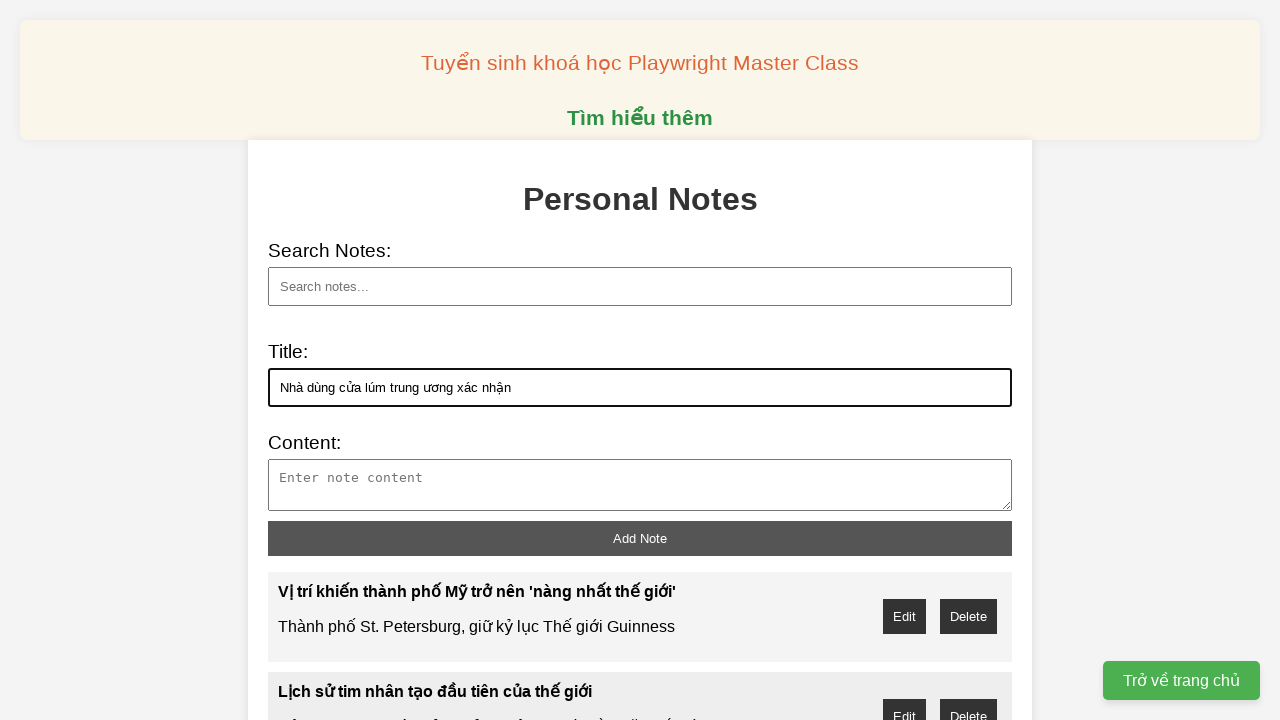

Filled note content for title: Nhà dùng cửa lúm trung ương xác nhận on //textarea[@id="note-content"]
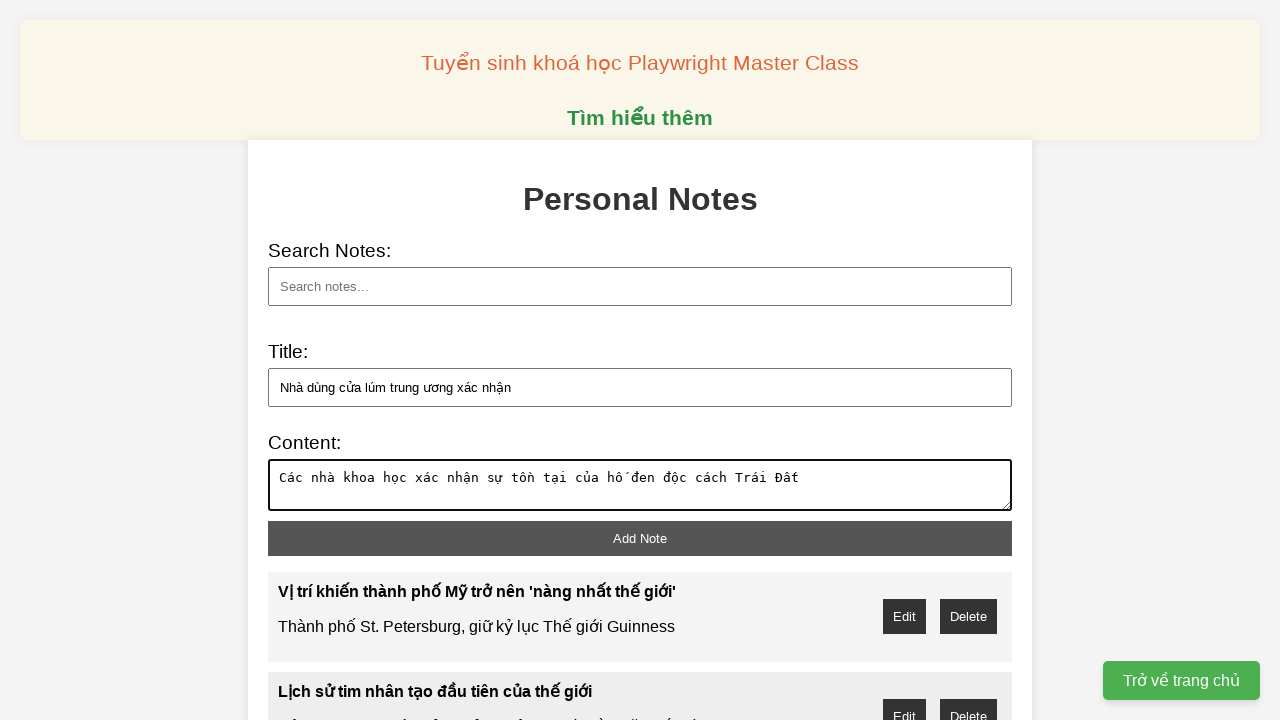

Clicked add note button for: Nhà dùng cửa lúm trung ương xác nhận at (640, 538) on xpath=//button[@id="add-note"]
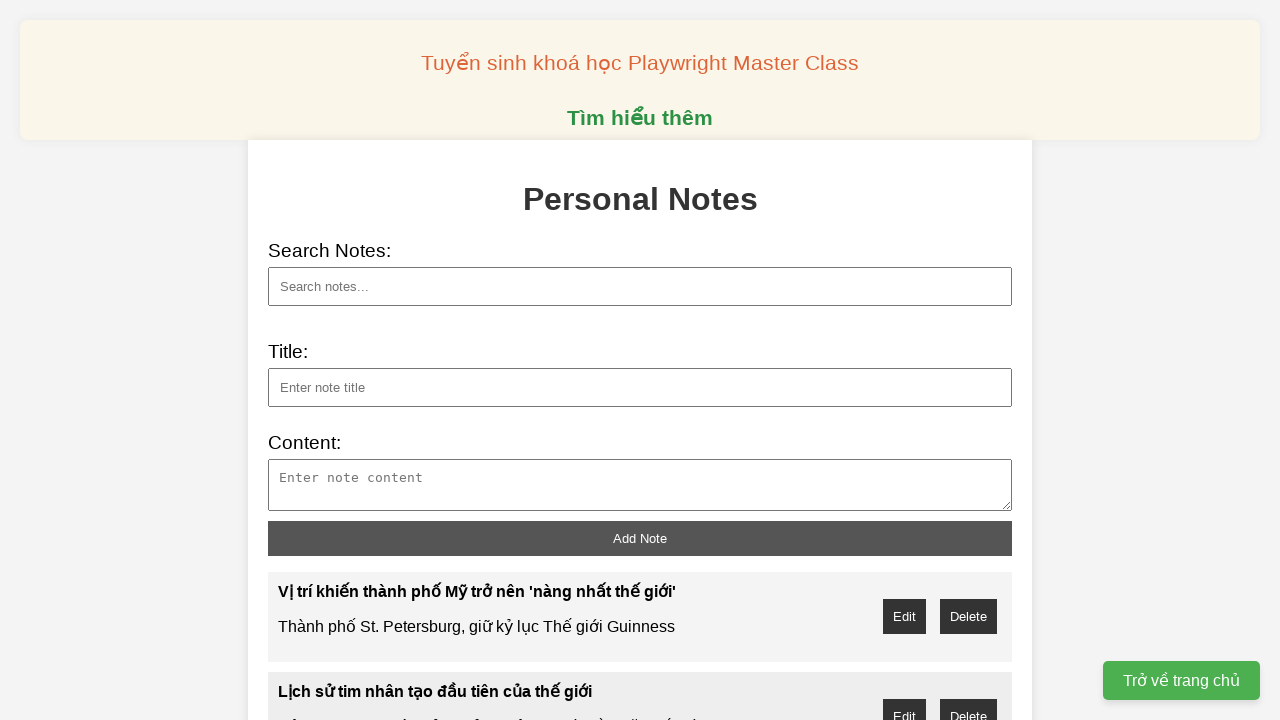

Searched for notes with keyword 'AI' on //input[@type="text" and @id="search"]
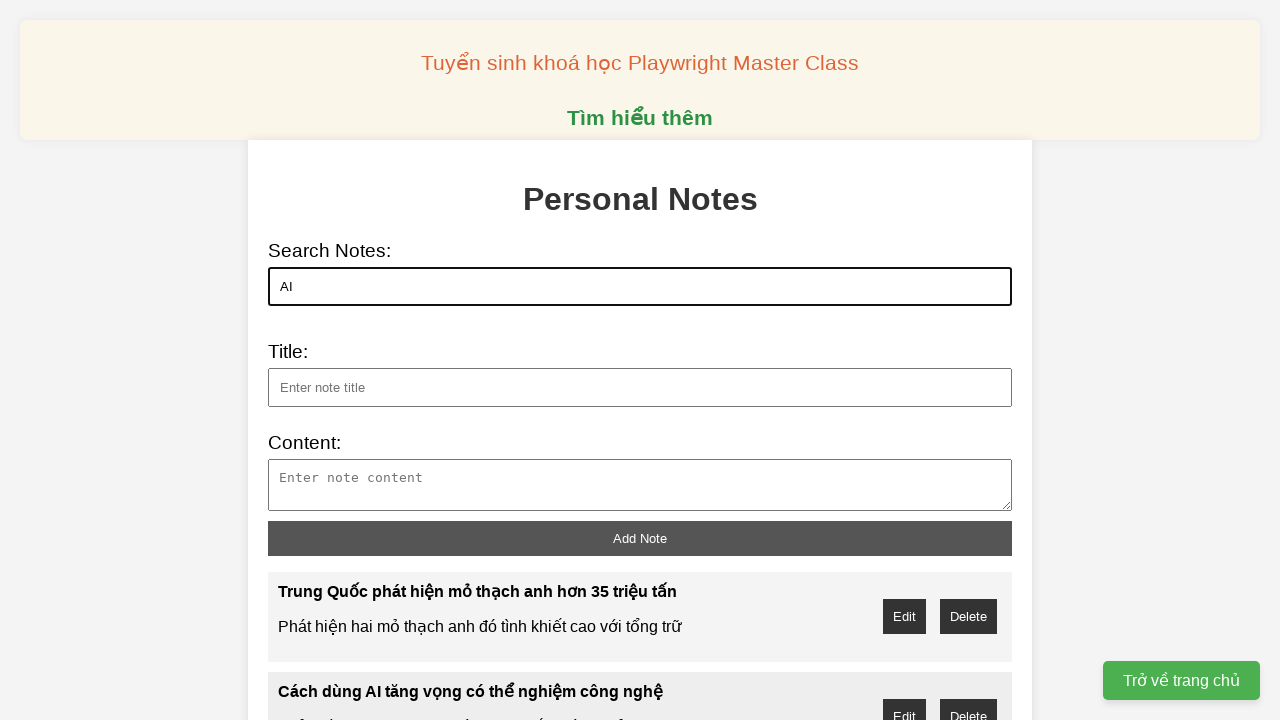

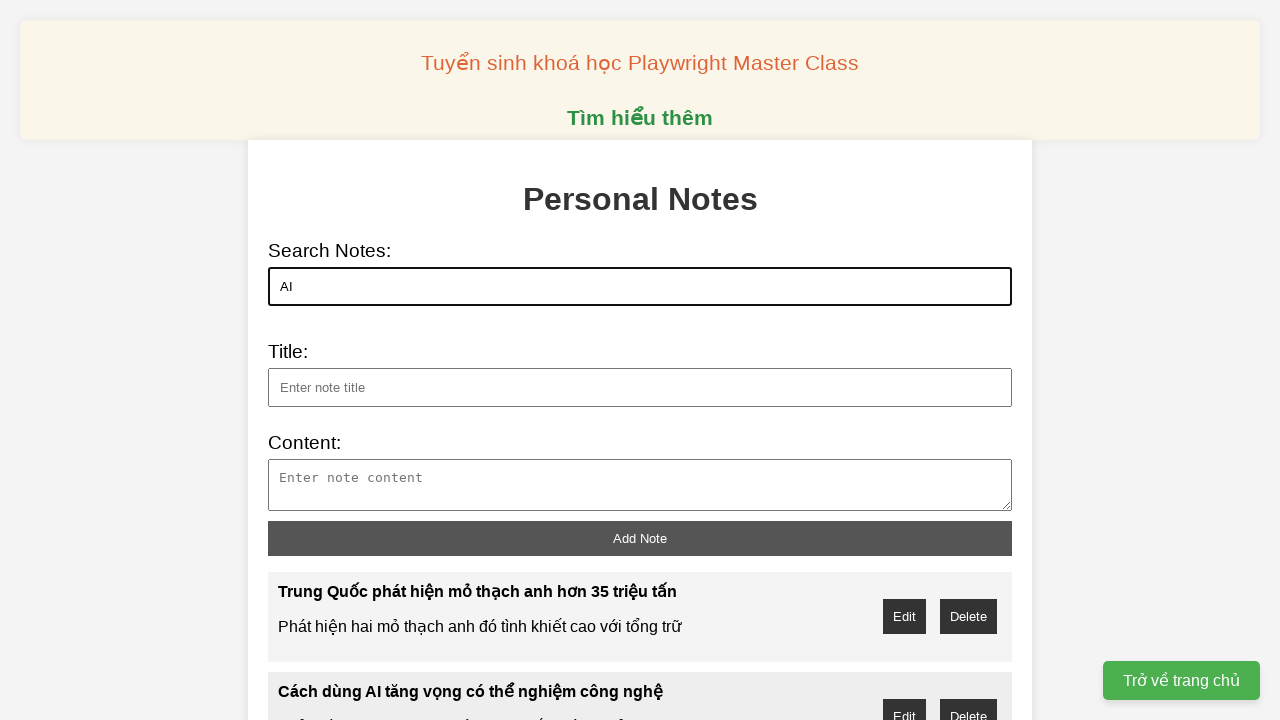